Tests opting out of A/B tests by forging an opt-out cookie on the target page, then refreshing to verify the page displays the opt-out version with heading "No A/B Test"

Starting URL: http://the-internet.herokuapp.com/abtest

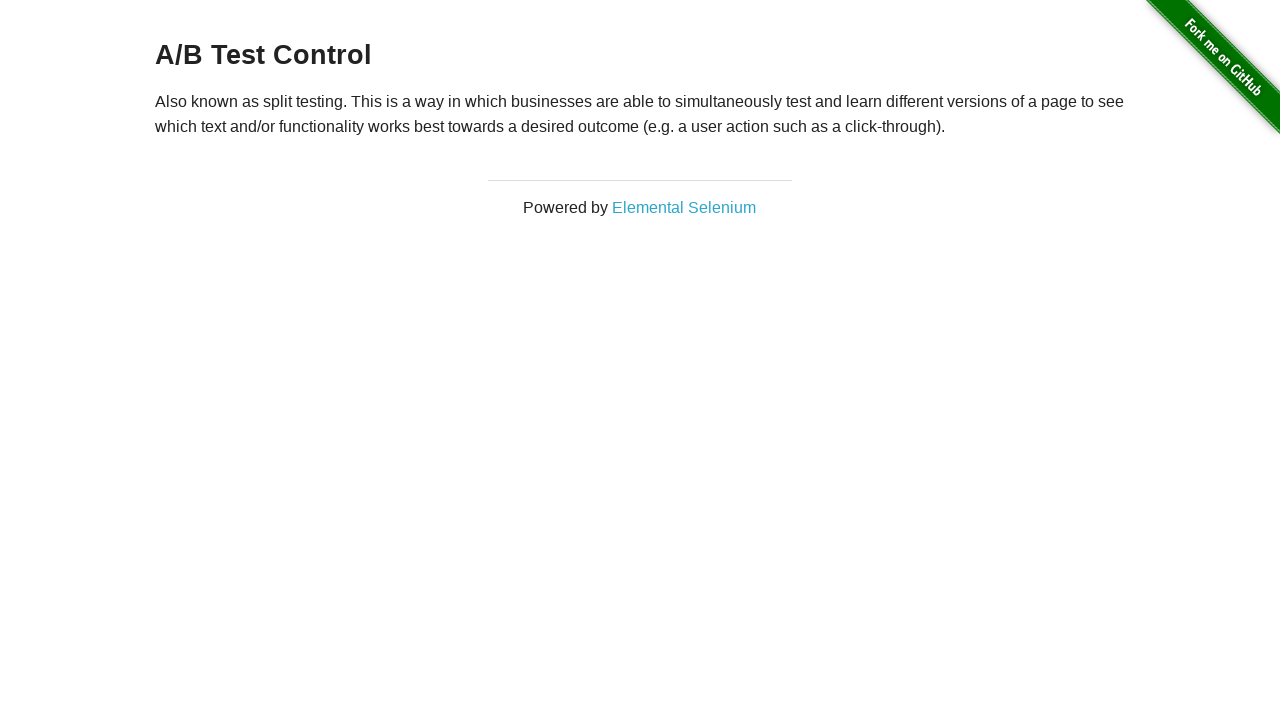

Retrieved initial heading text from A/B test page
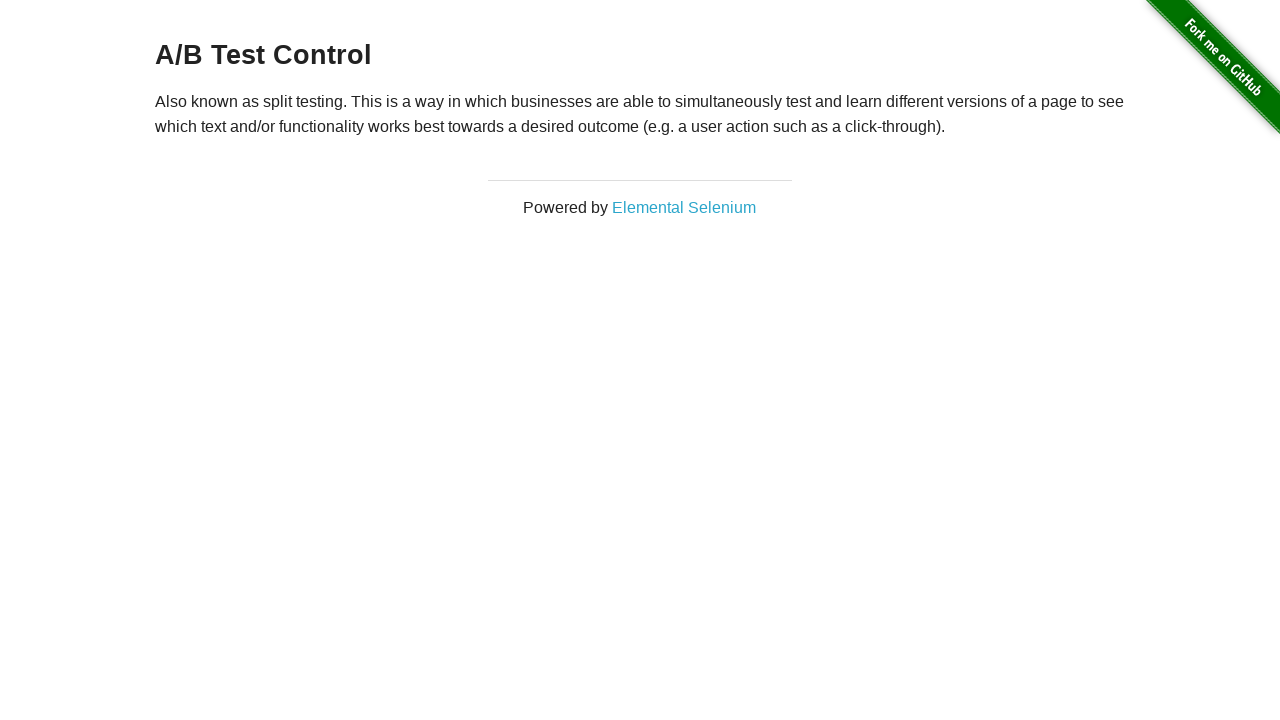

Verified initial heading is one of the A/B test variants
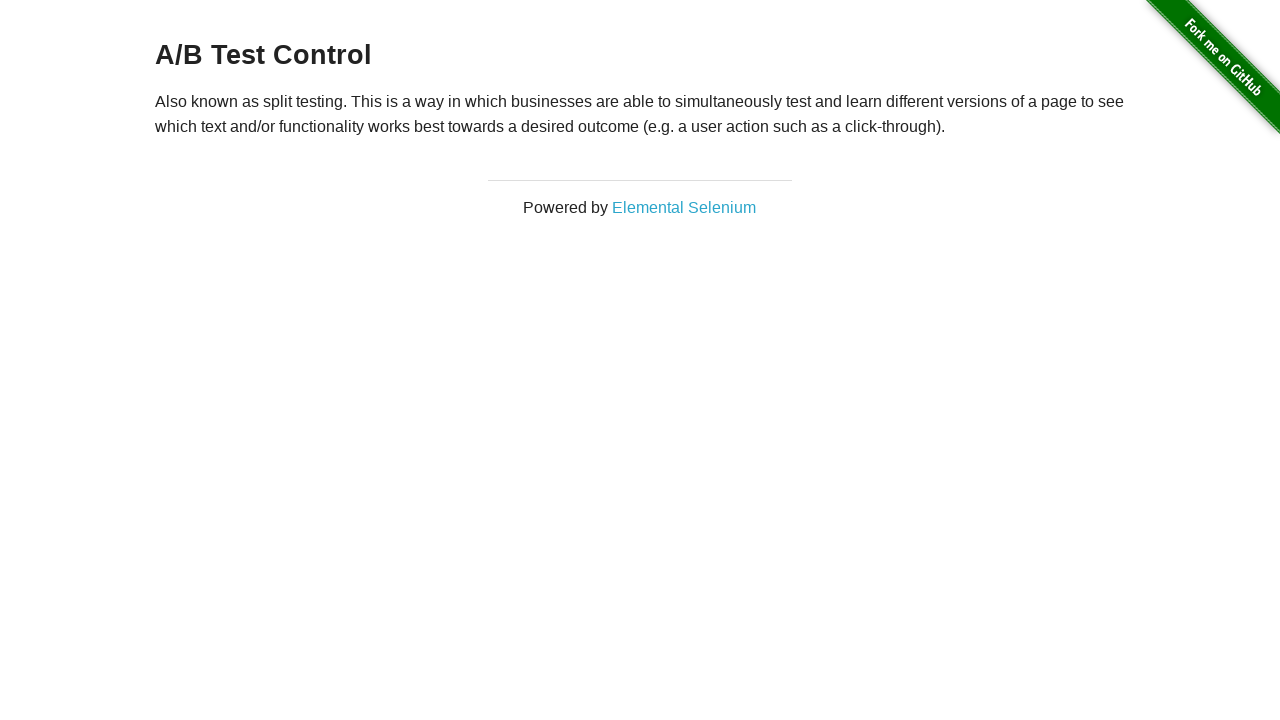

Added optimizelyOptOut cookie to context
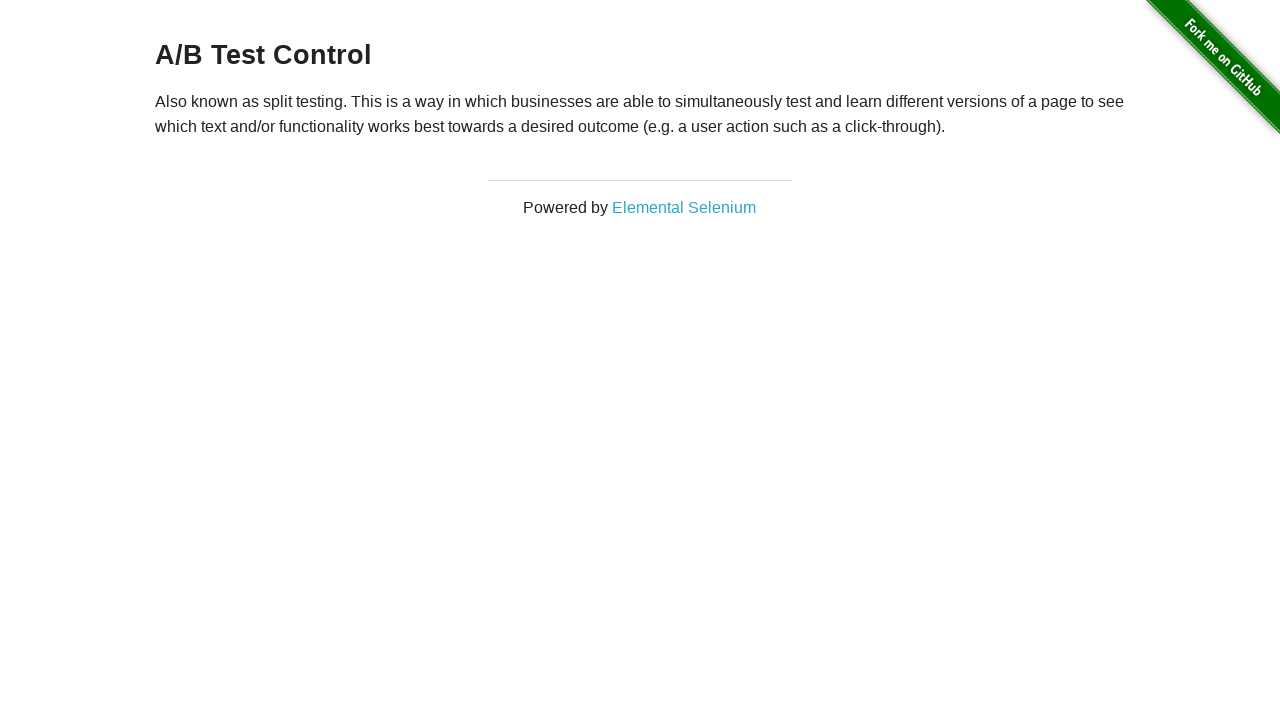

Reloaded page to apply opt-out cookie
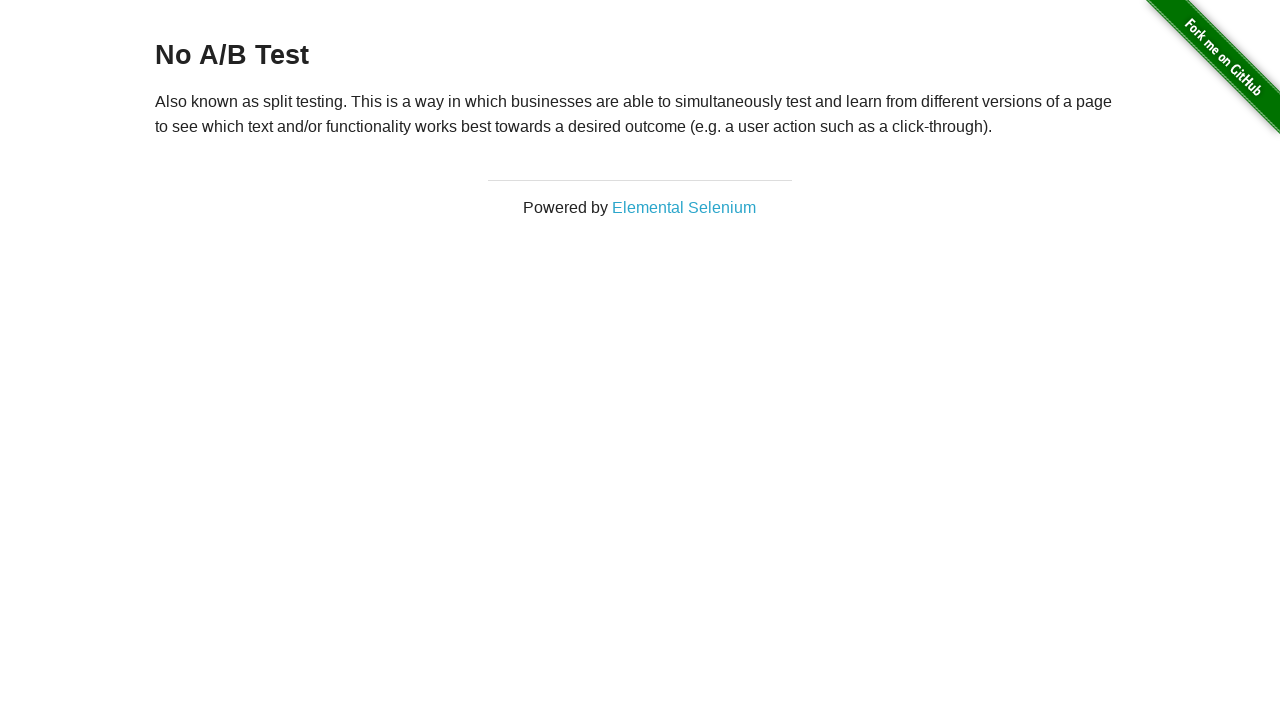

Retrieved heading text after page reload
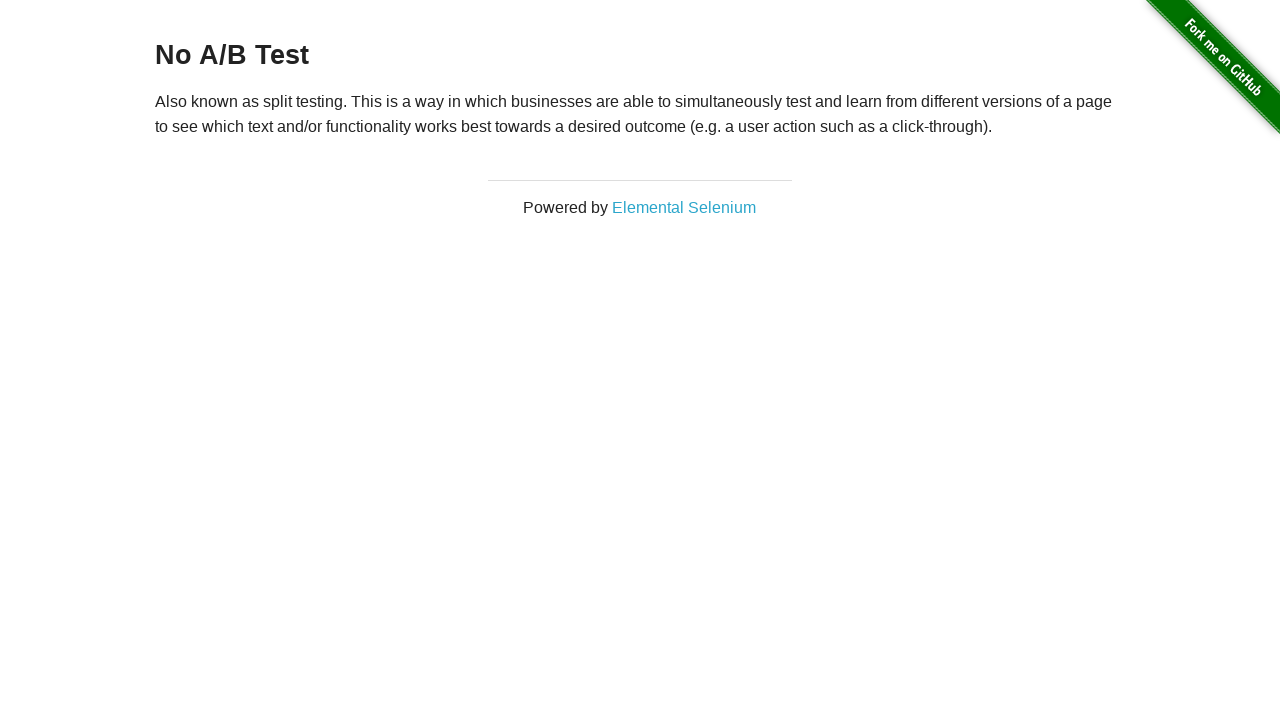

Verified heading displays 'No A/B Test', confirming opt-out cookie is active
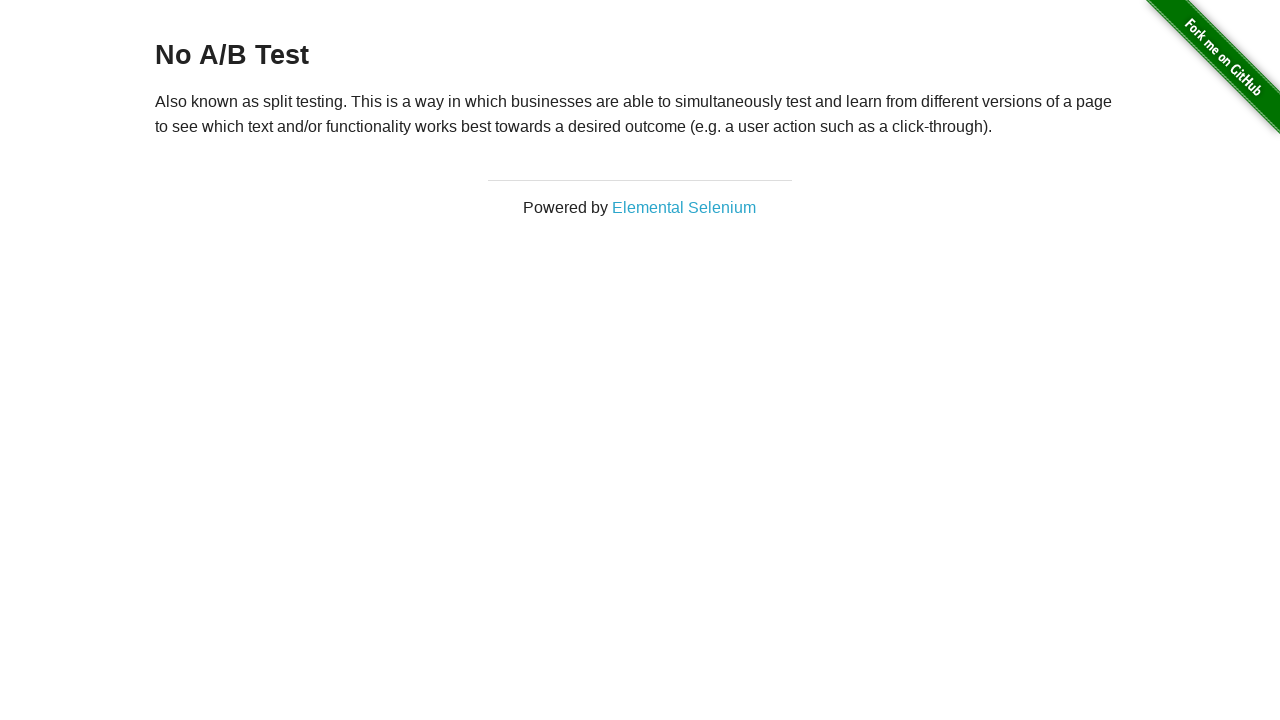

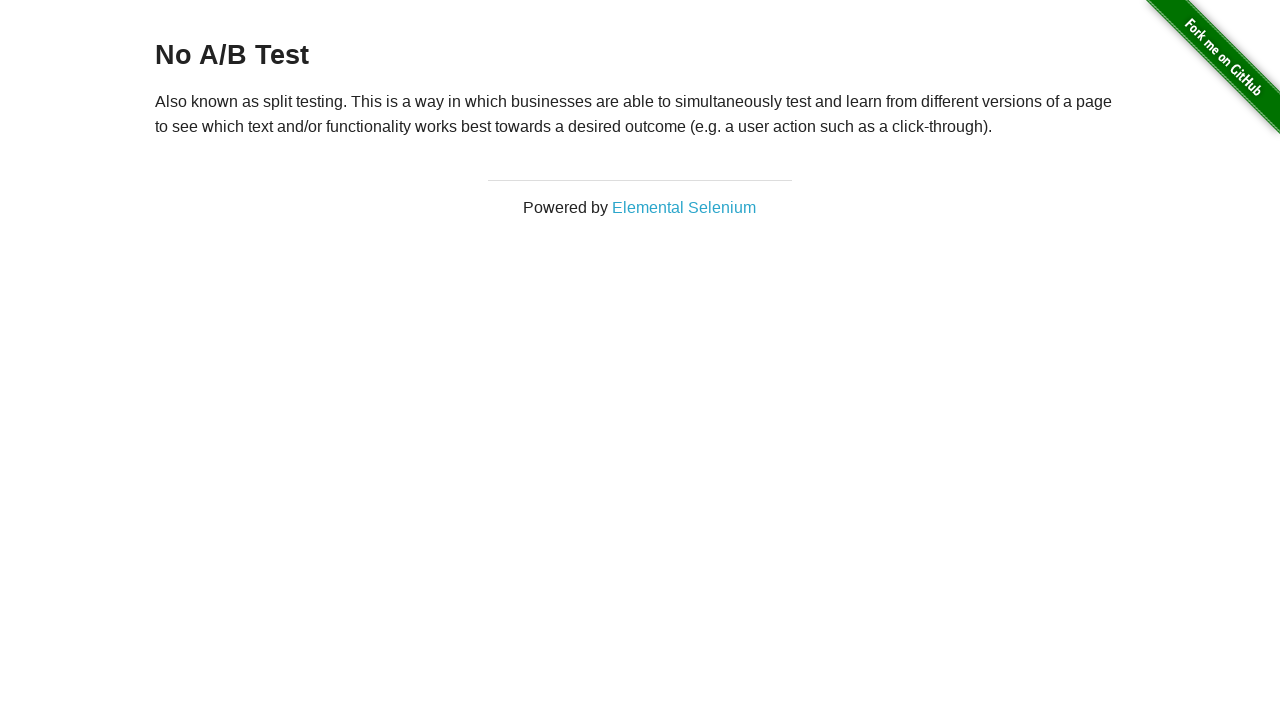